Tests browser navigation functionality by navigating to different pages, going back, forward, and refreshing the page

Starting URL: https://demo.guru99.com/test/newtours/register.php

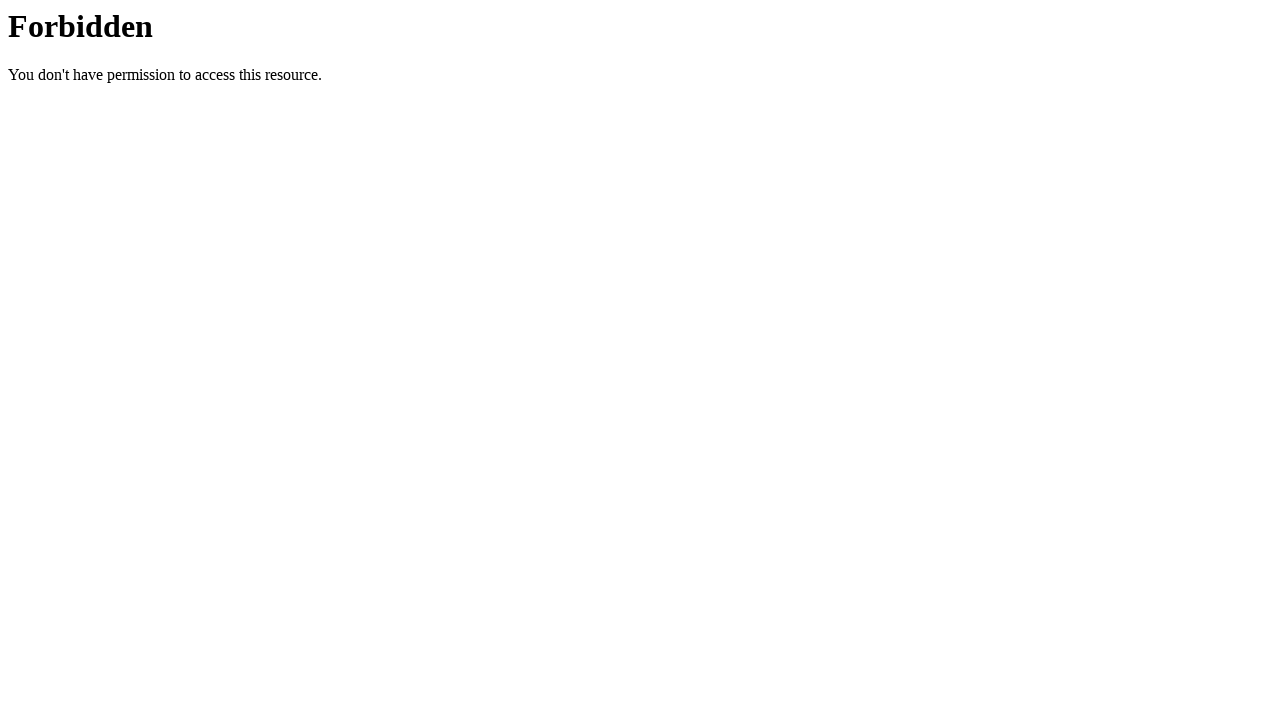

Navigated to https://www.saucedemo.com/
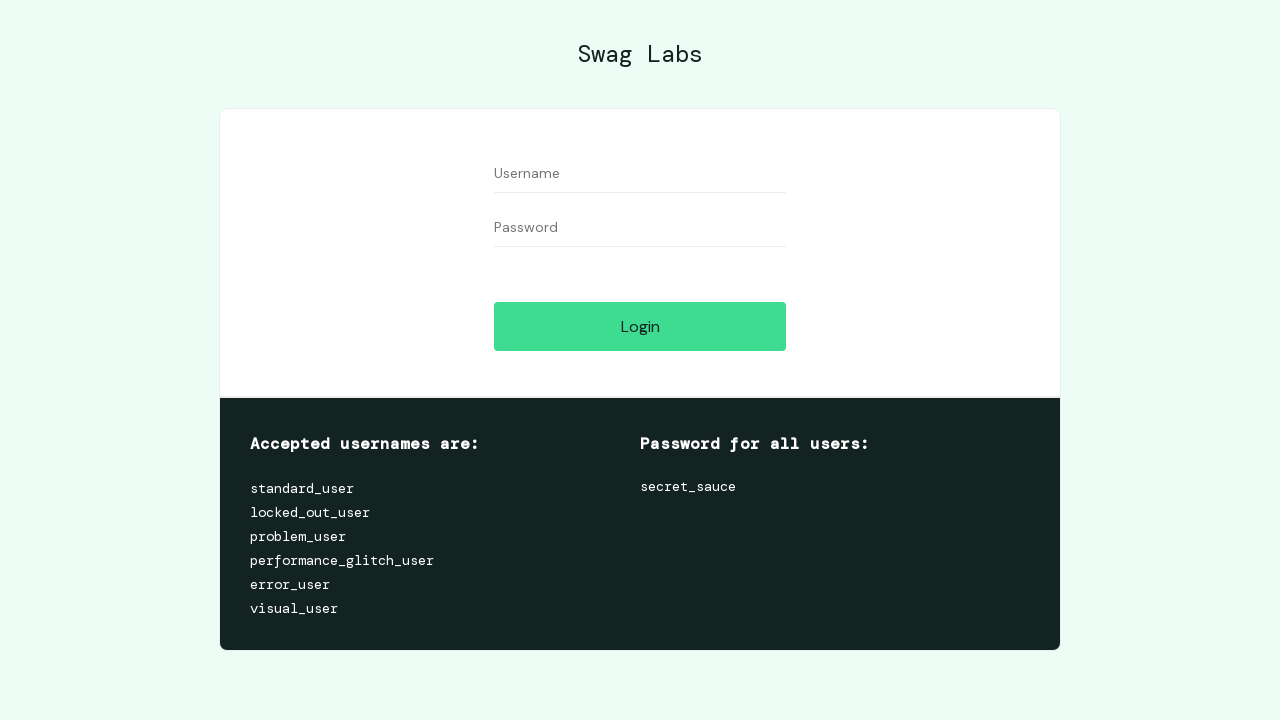

Navigated back to previous page
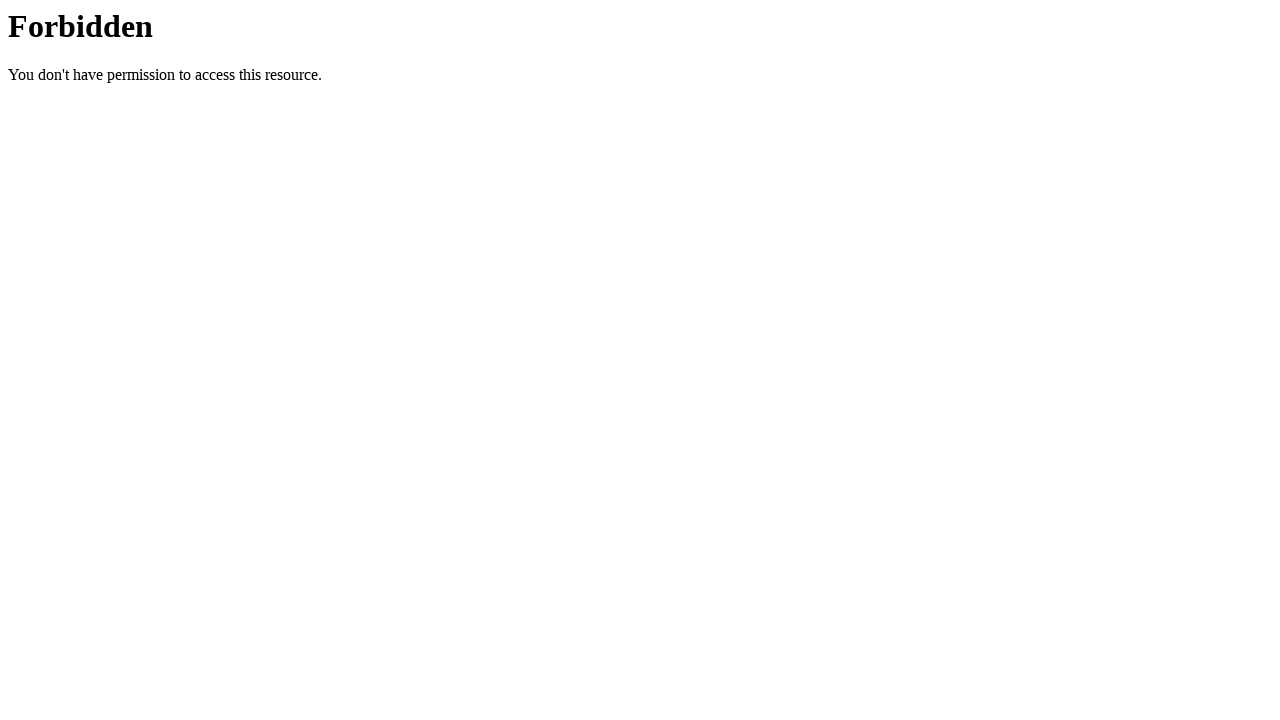

Navigated forward to https://www.saucedemo.com/
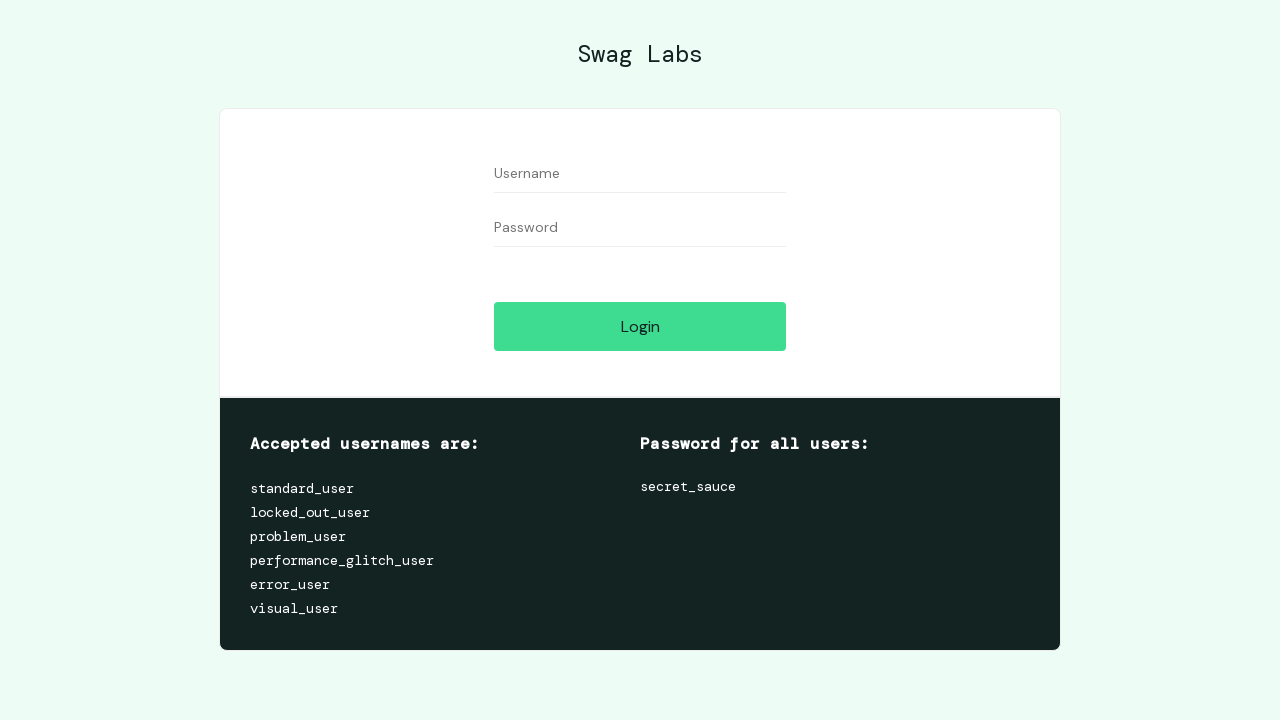

Refreshed the current page
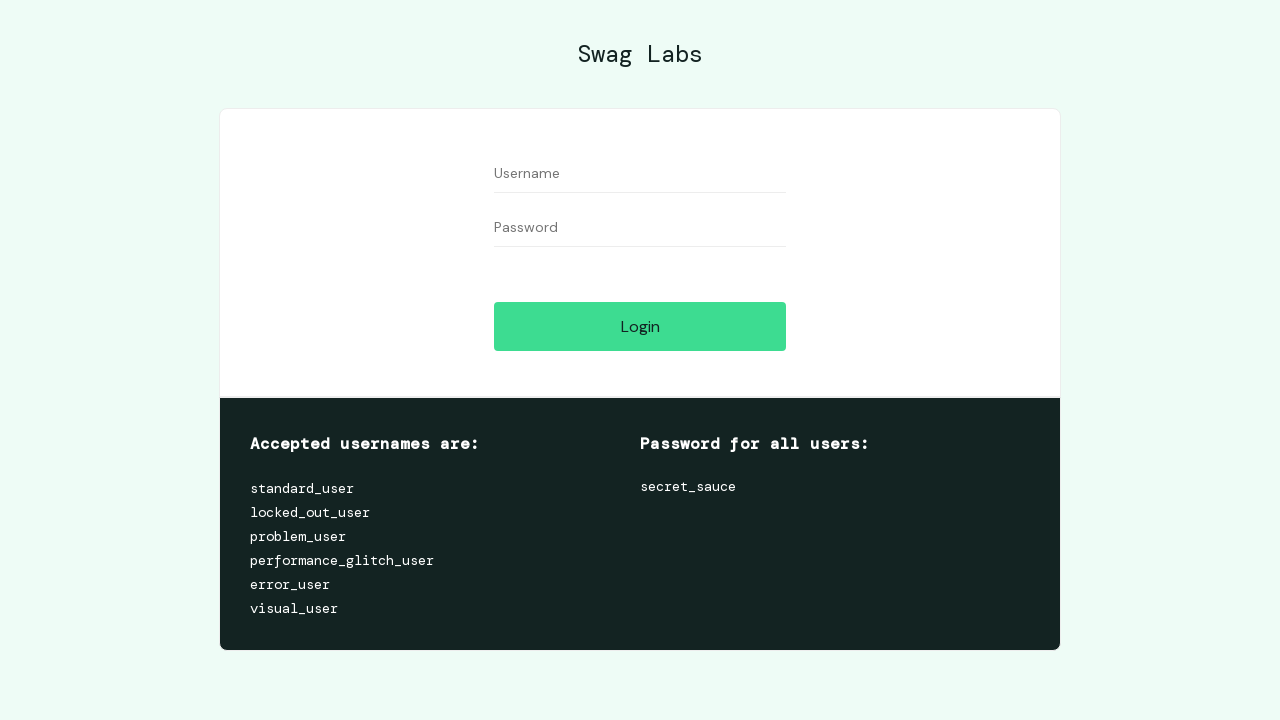

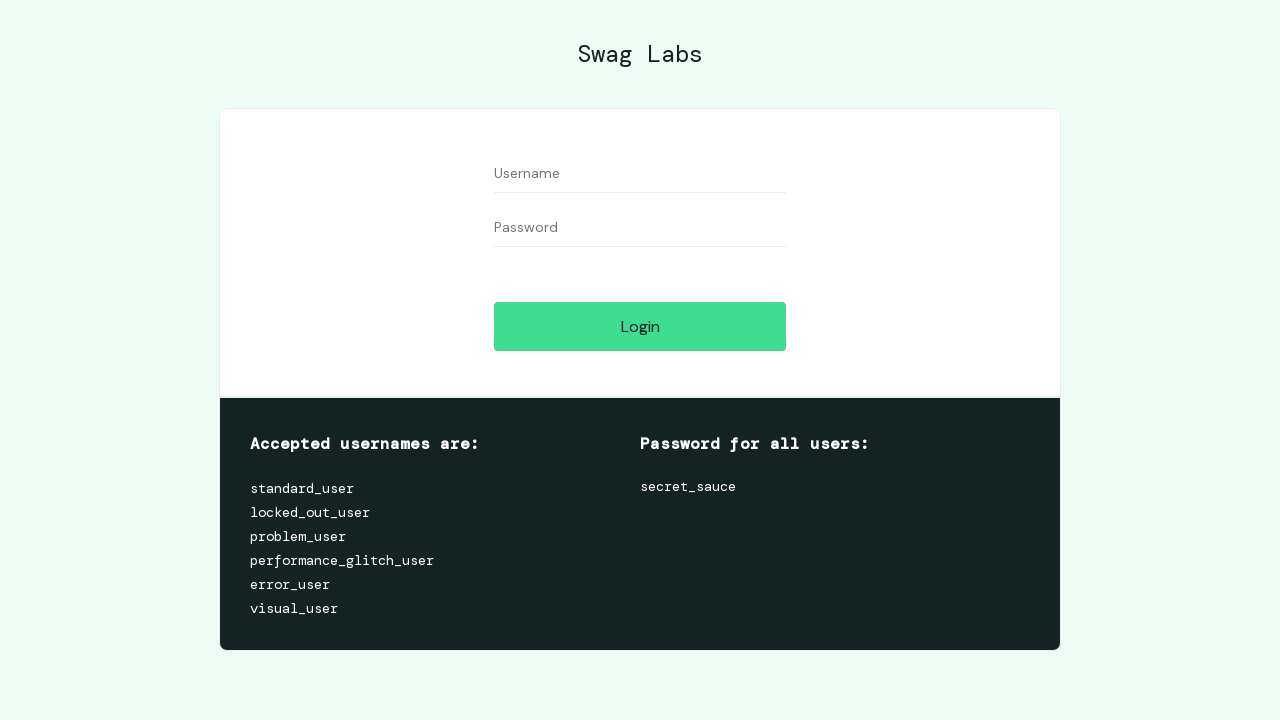